Tests JavaScript confirm dialog by clicking the Confirm button and dismissing the dialog

Starting URL: https://the-internet.herokuapp.com/javascript_alerts

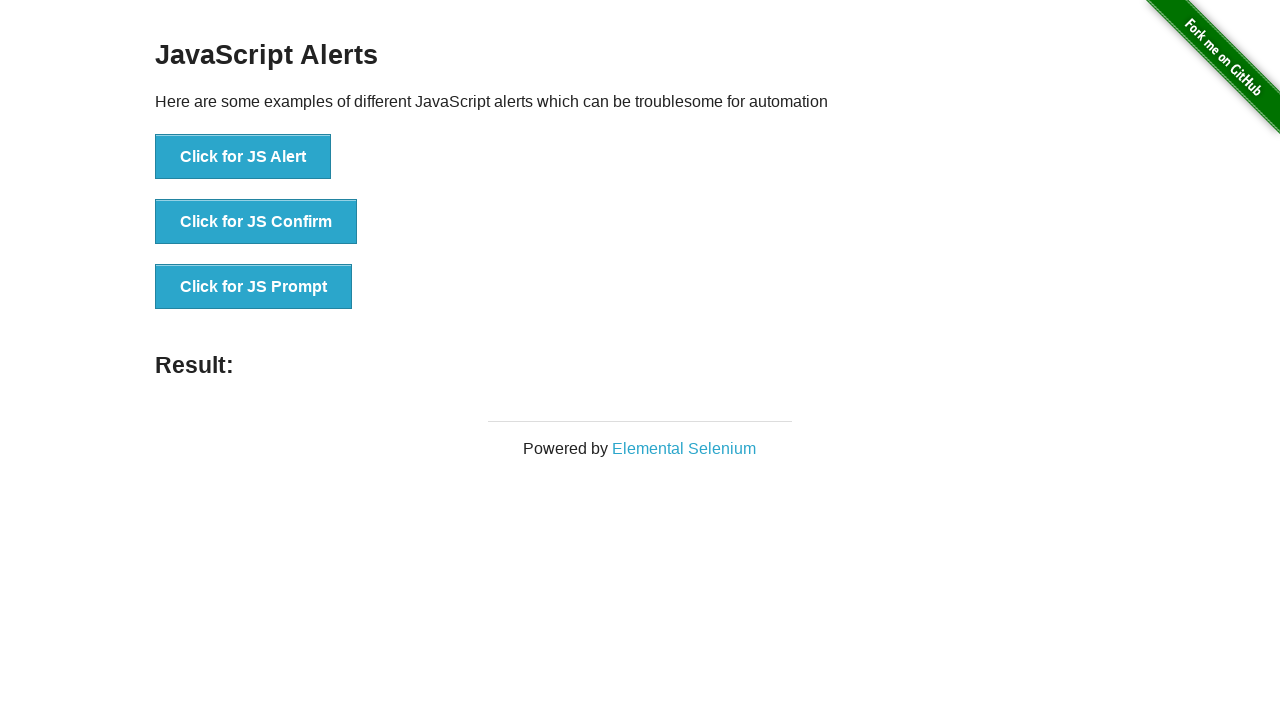

Set up dialog handler to dismiss confirm dialogs
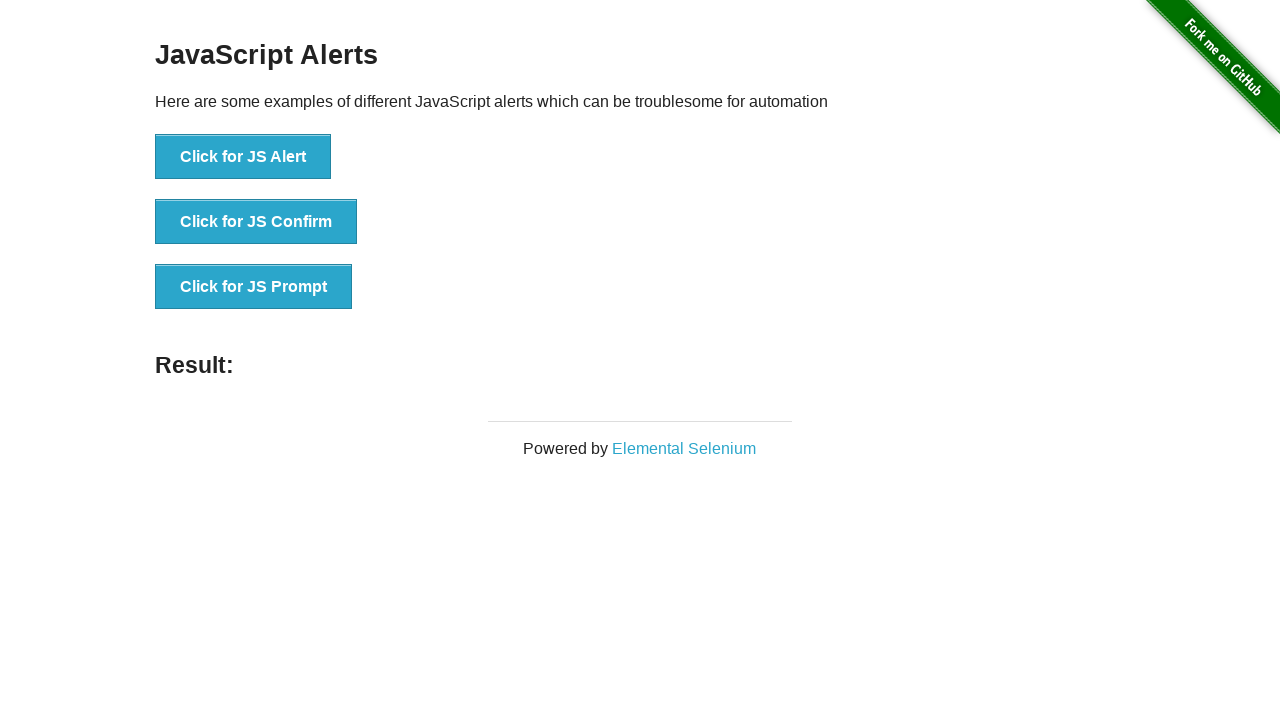

Clicked the Confirm button to trigger JavaScript confirm dialog at (256, 222) on xpath=//button[contains(text(),'Confirm')]
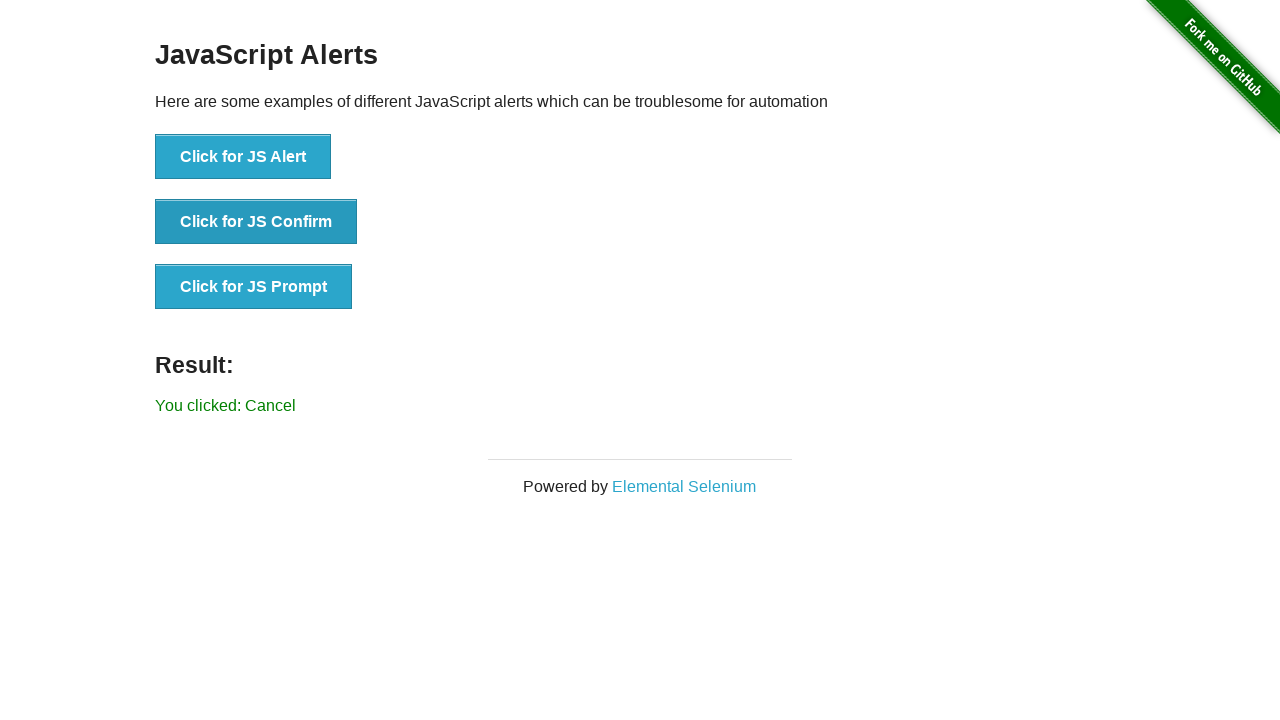

Verified result text appeared after dismissing confirm dialog
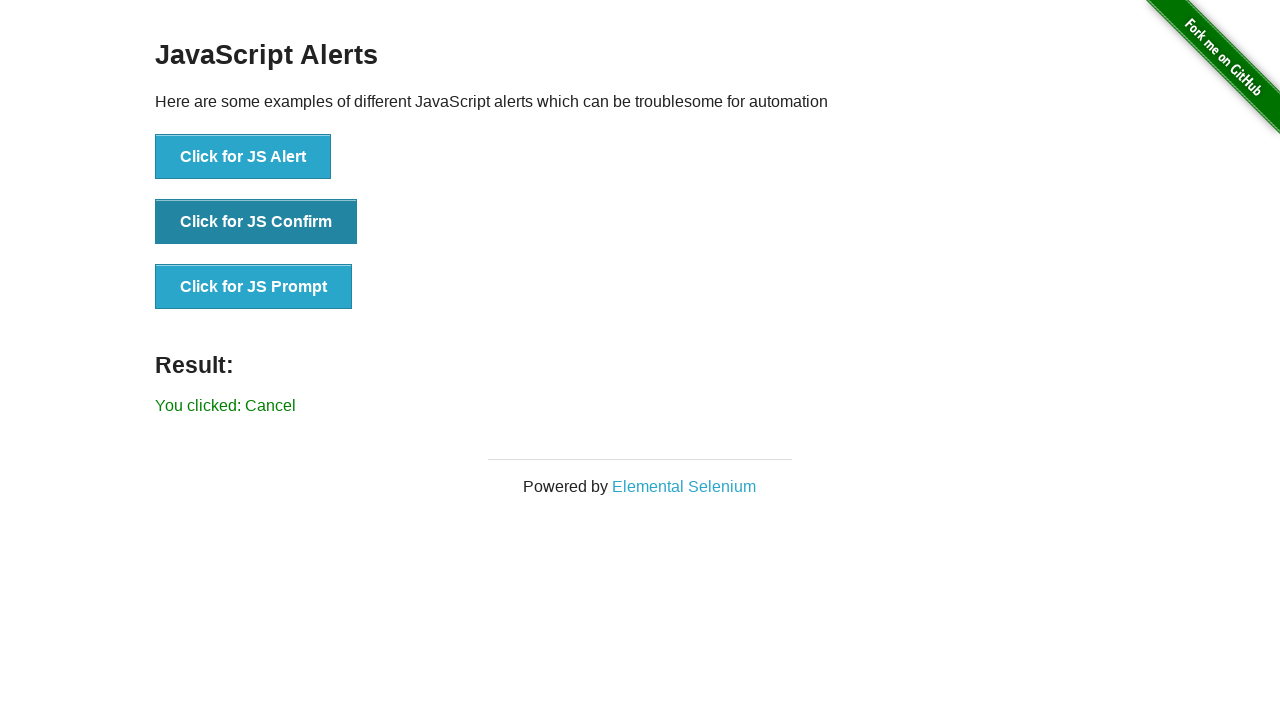

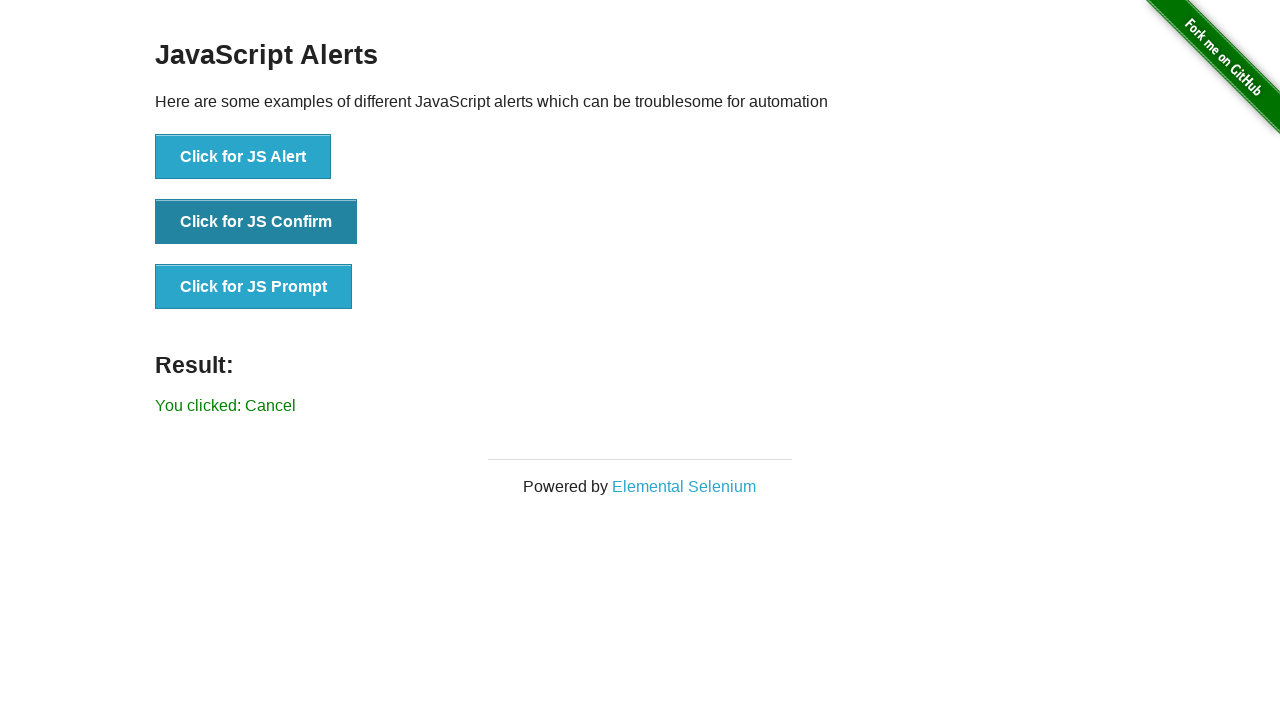